Tests checkbox selection functionality by clicking a checkbox element and verifying it becomes selected

Starting URL: https://grotechminds.com/is-selected/

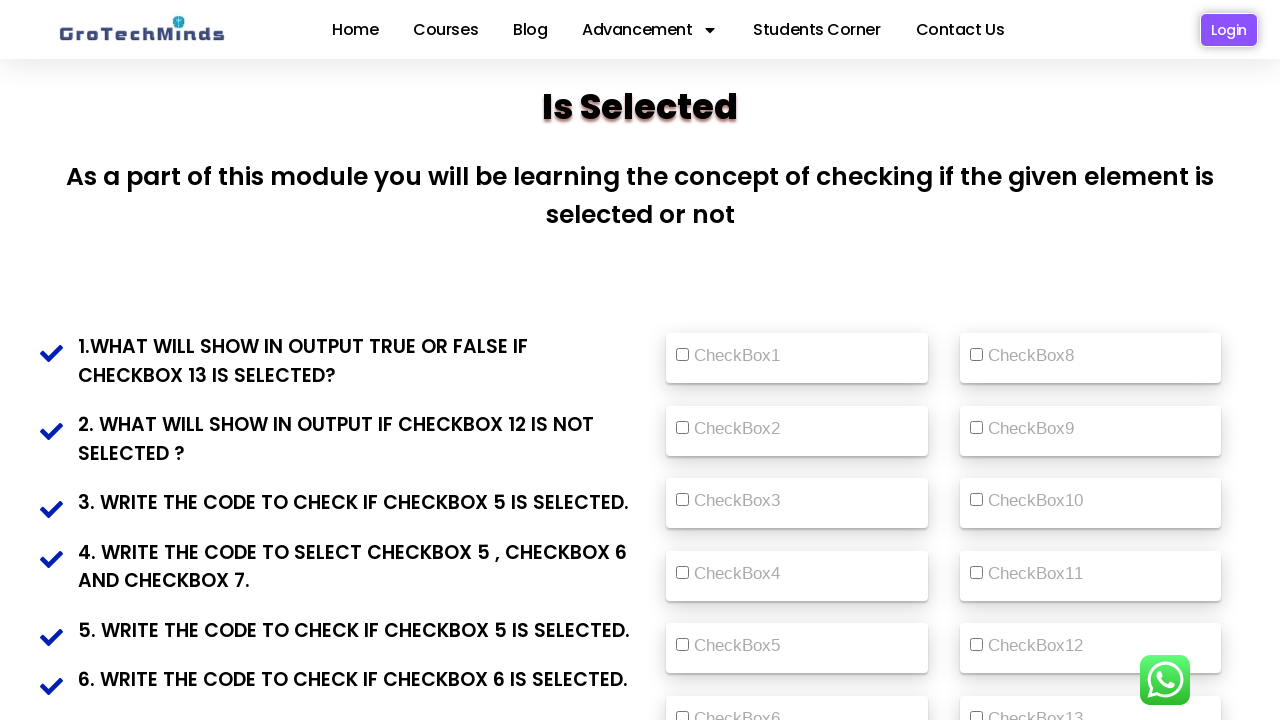

Clicked checkbox element with id 'vehicle2' at (682, 355) on #vehicle2
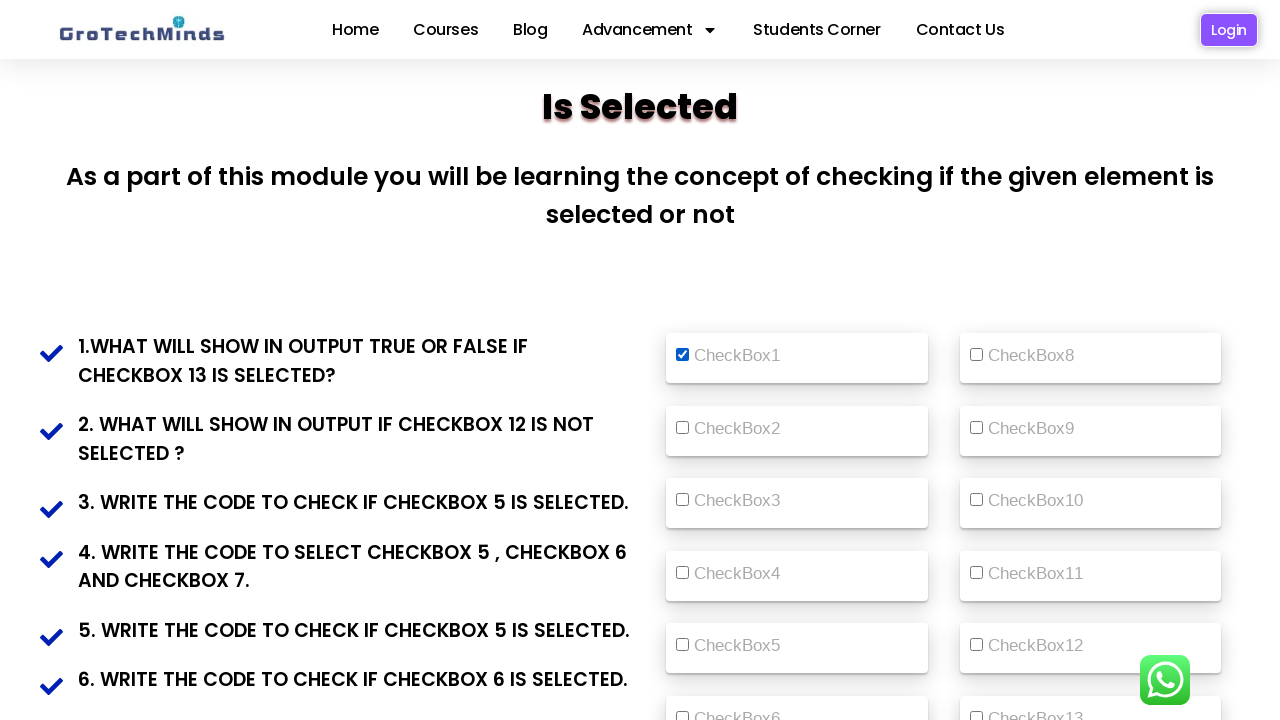

Waited for checkbox element to be present in DOM
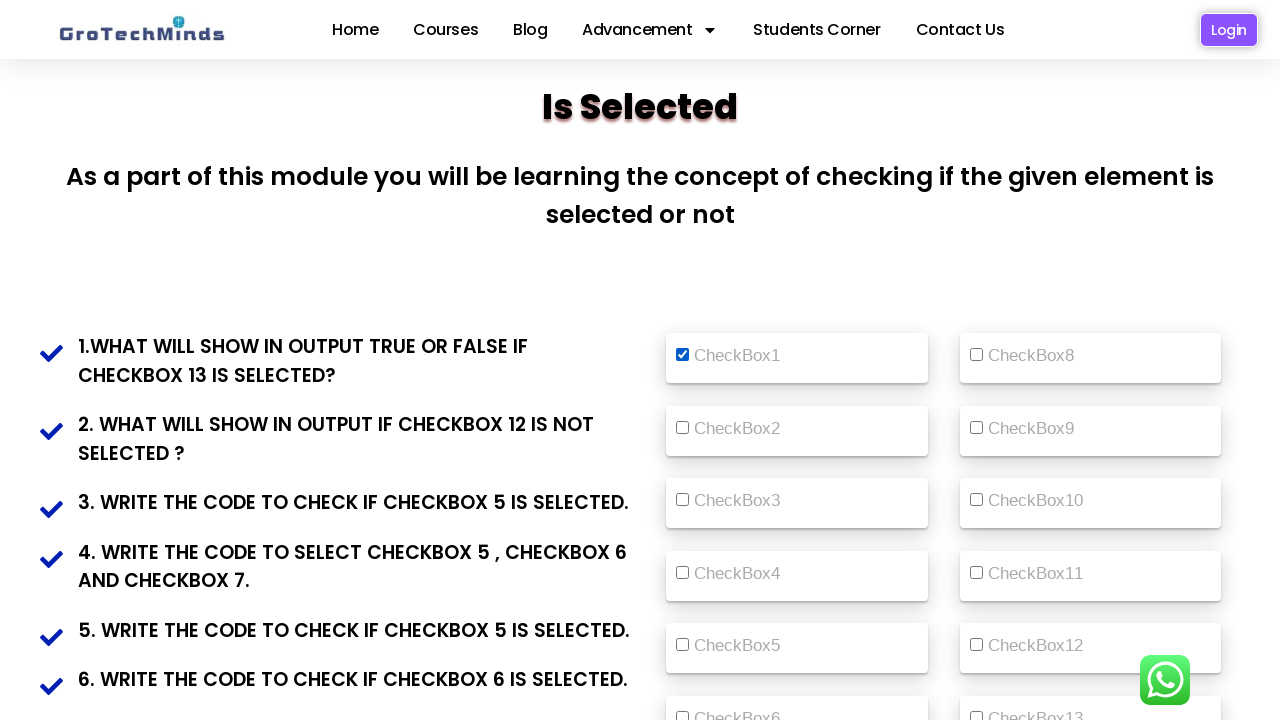

Verified checkbox is visible
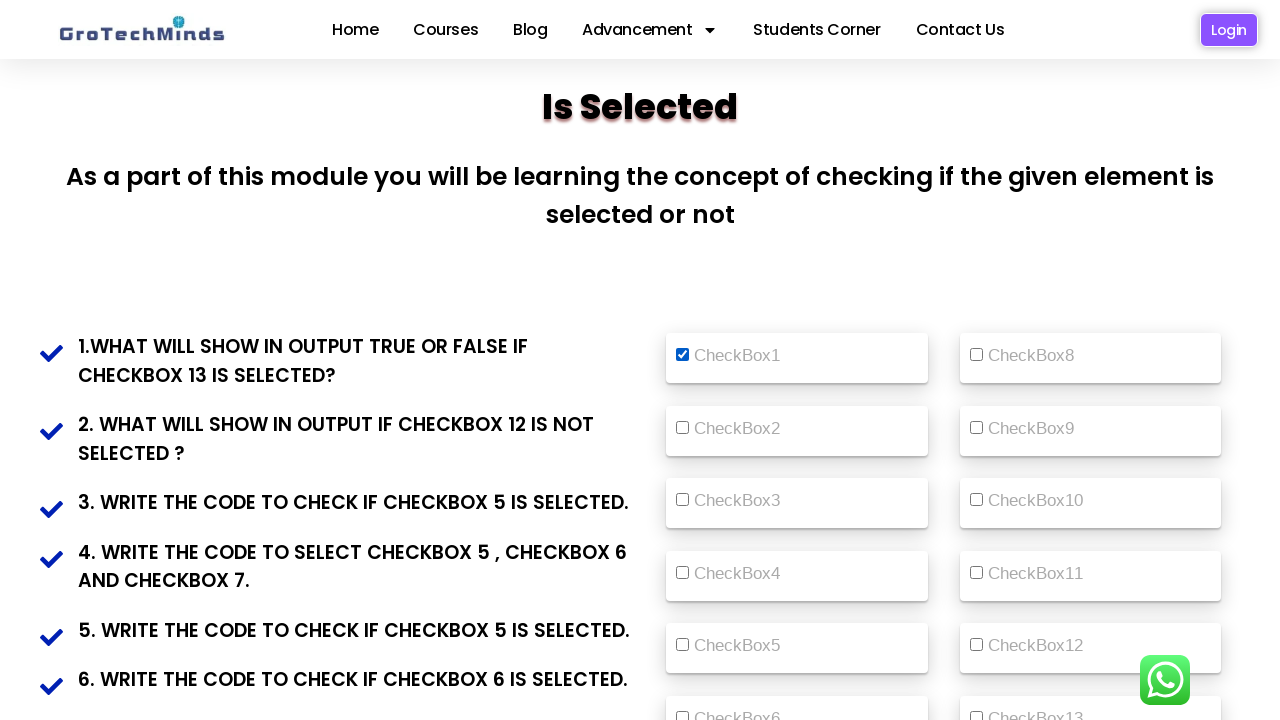

Verified checkbox is selected/checked
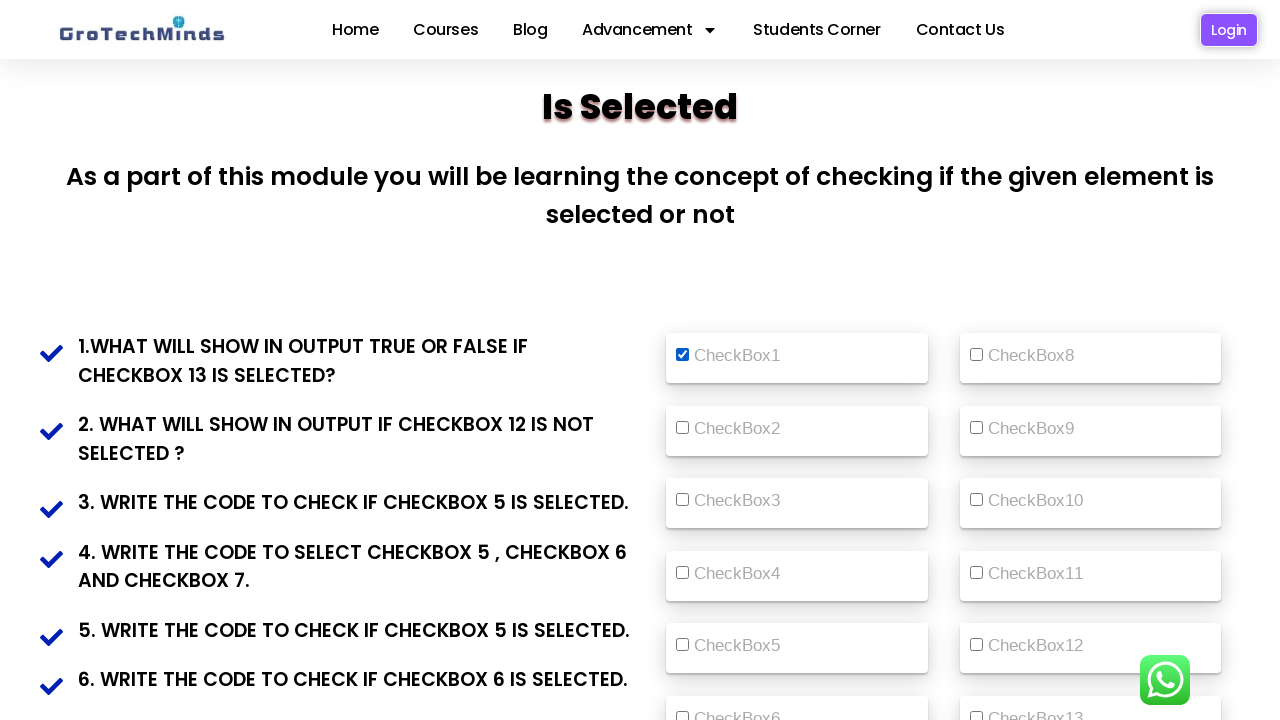

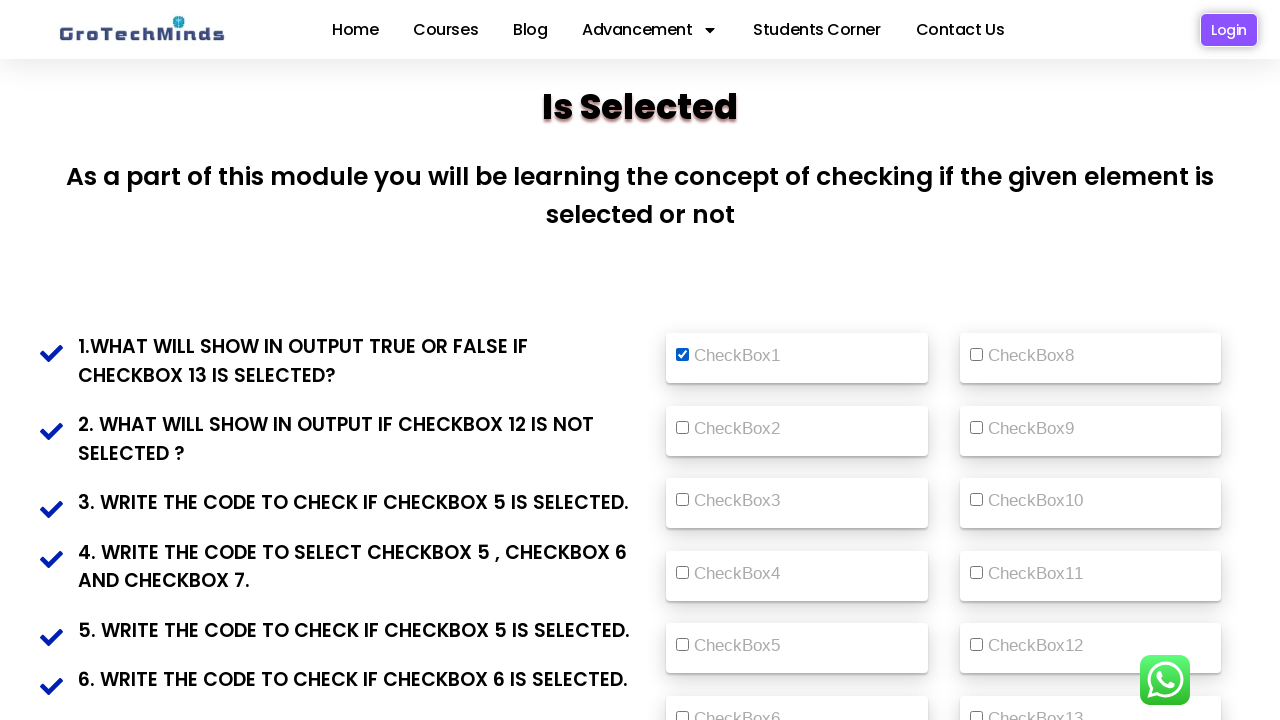